Tests handling of stale element references by filling an email field, refreshing the page, and filling it again

Starting URL: https://naveenautomationlabs.com/opencart/index.php?route=account/login

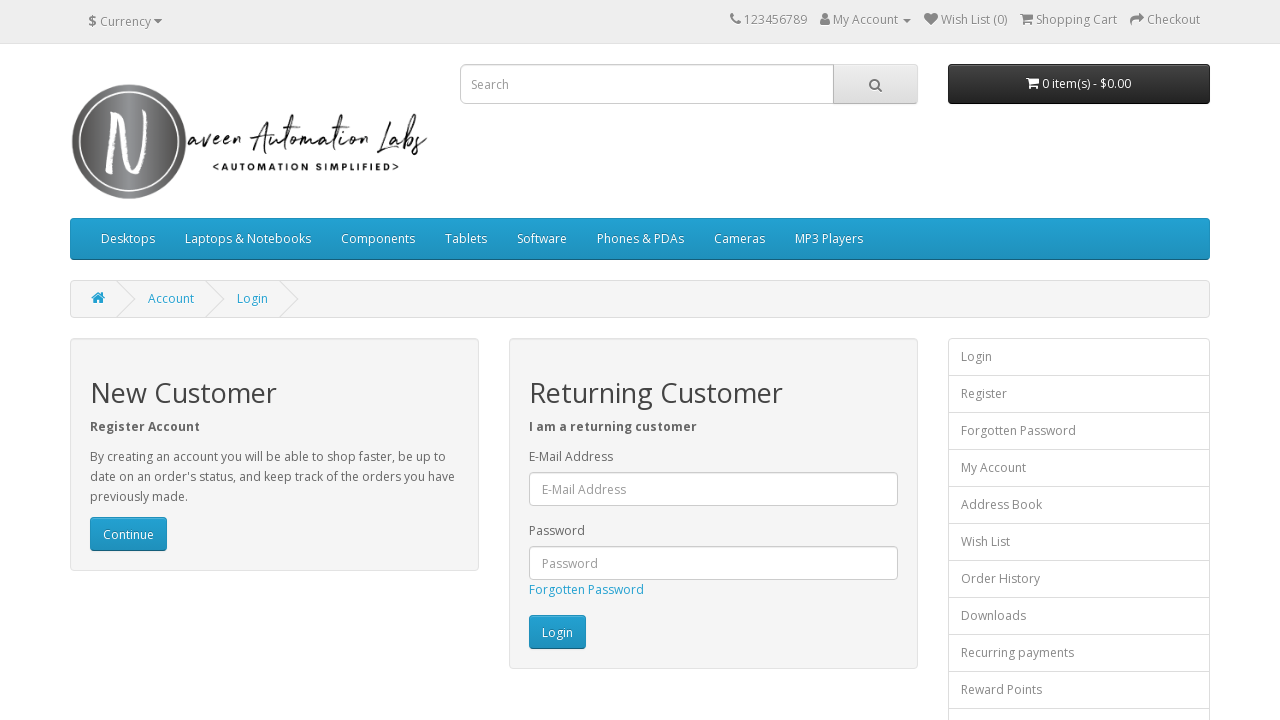

Filled email field with 'naveen@gmail.com' on #input-email
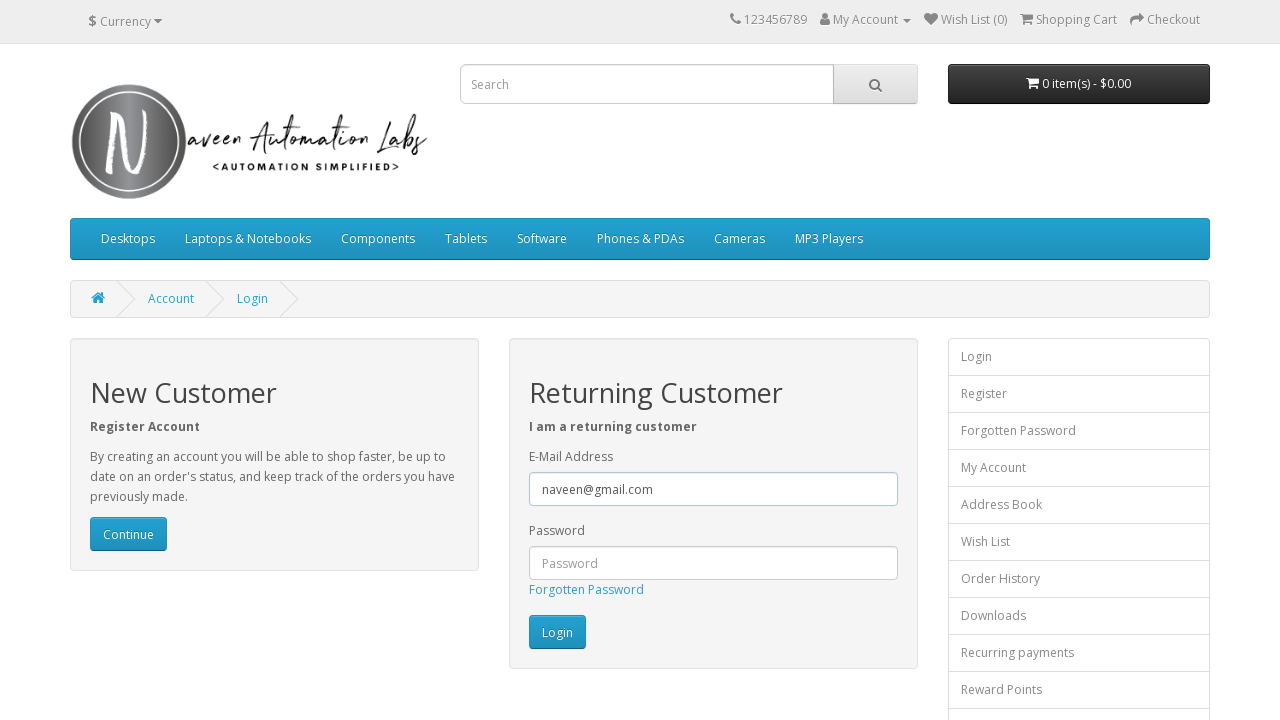

Refreshed the page to reload DOM and create stale element reference
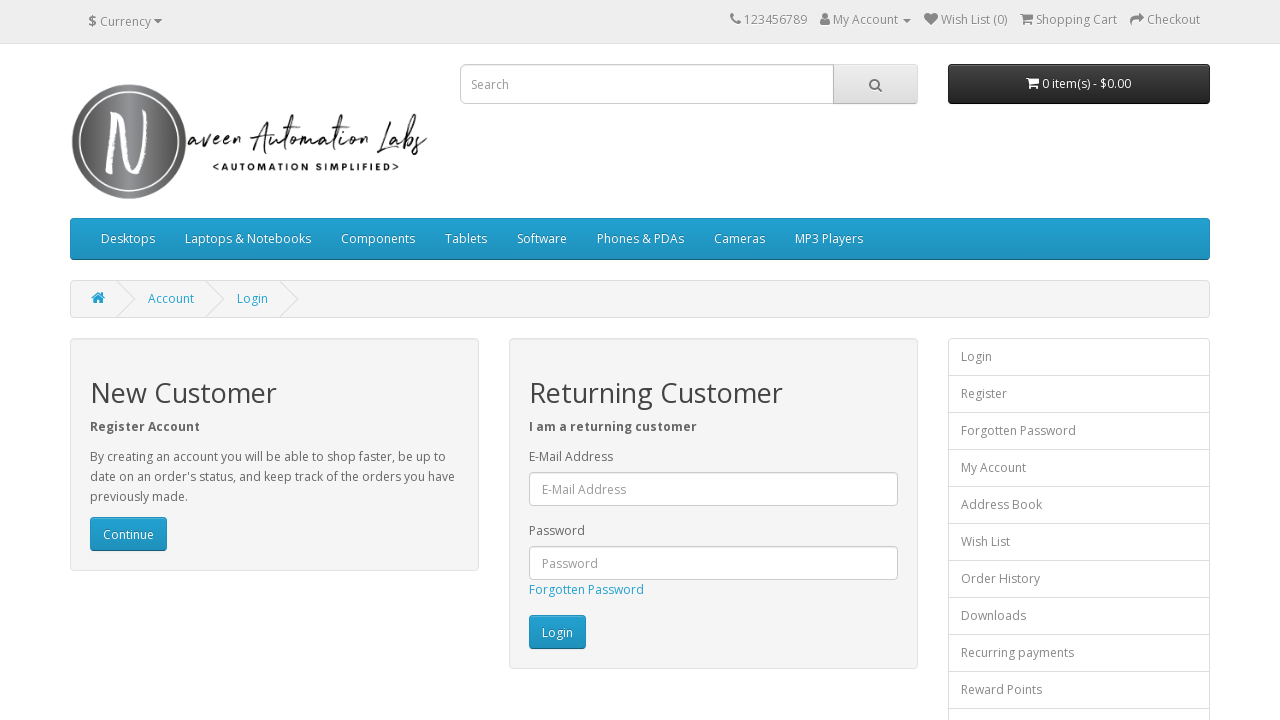

Filled email field with 'vishal@gmail.com' after page refresh on #input-email
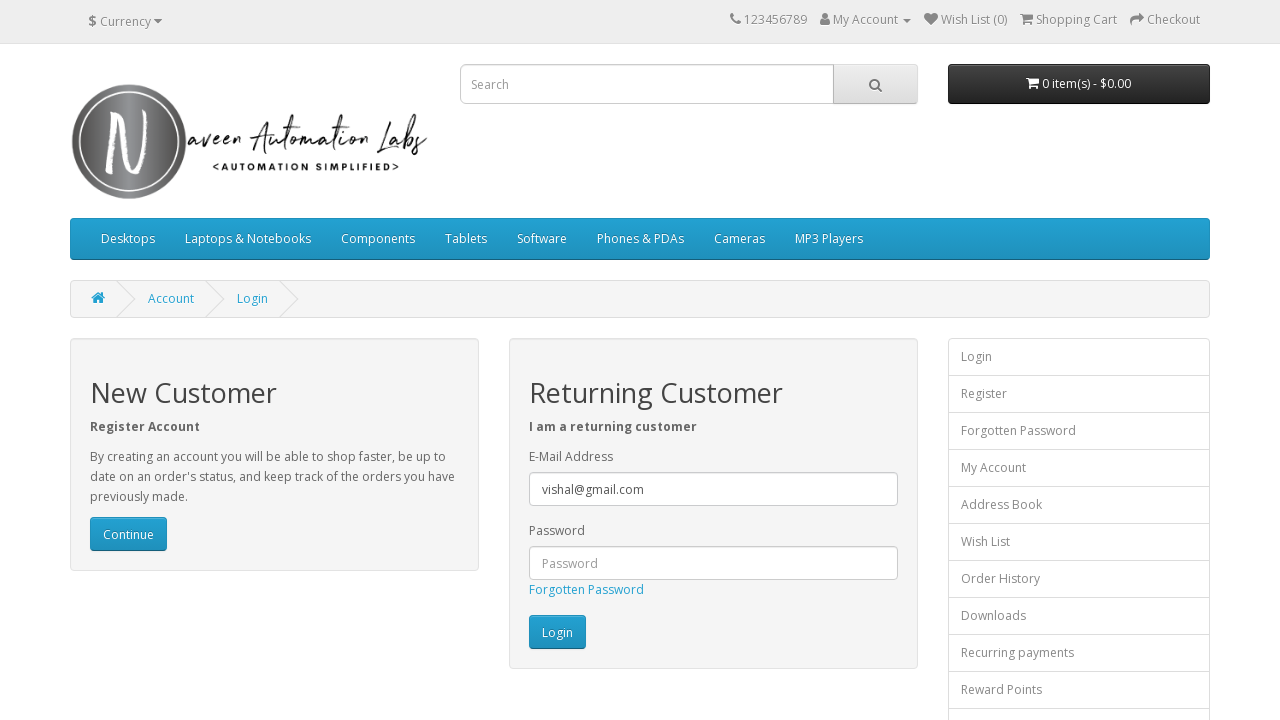

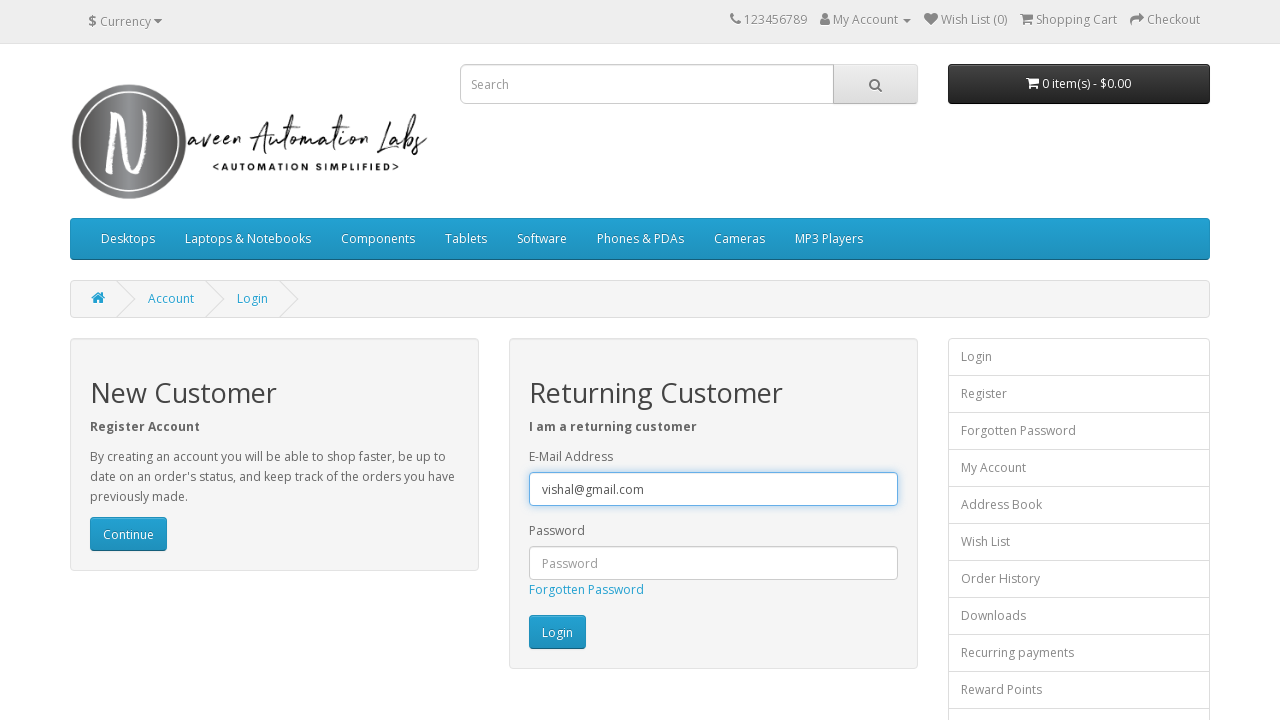